Tests nested iframe interactions by filling form fields in an outer frame and an inner frame, including scrolling to elements

Starting URL: https://letcode.in/frame

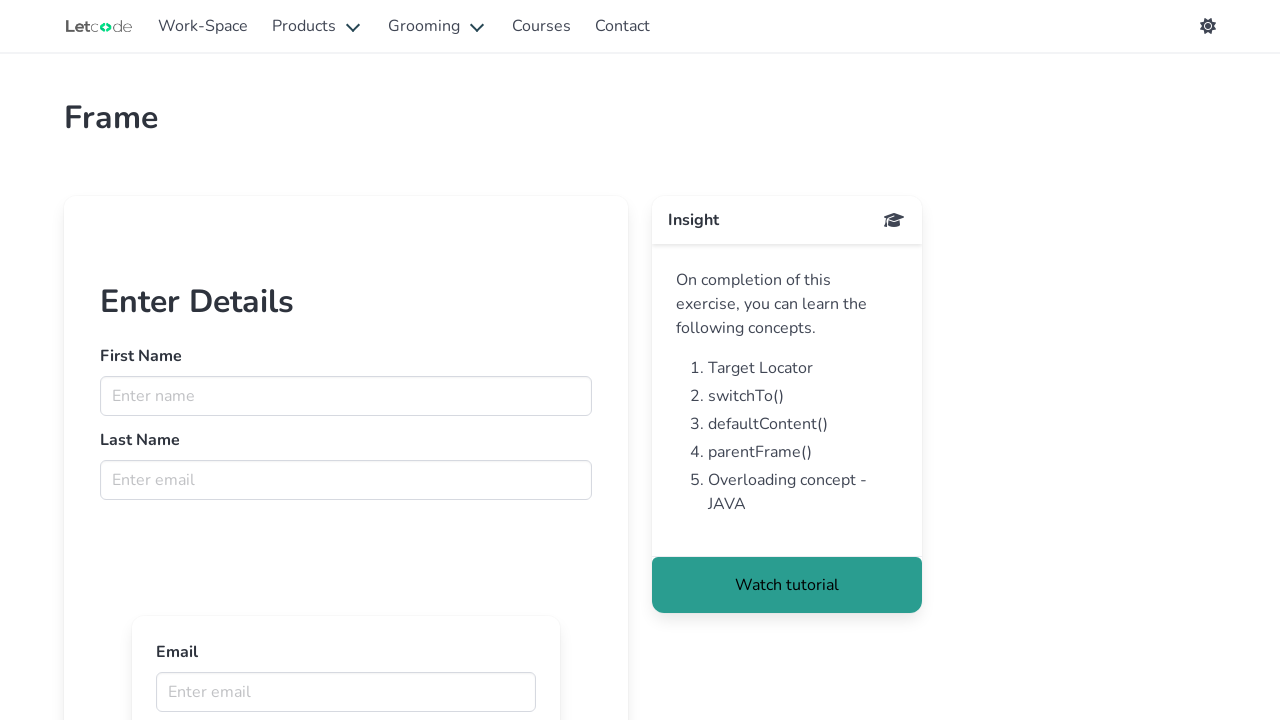

Located outer frame with ID 'firstFr'
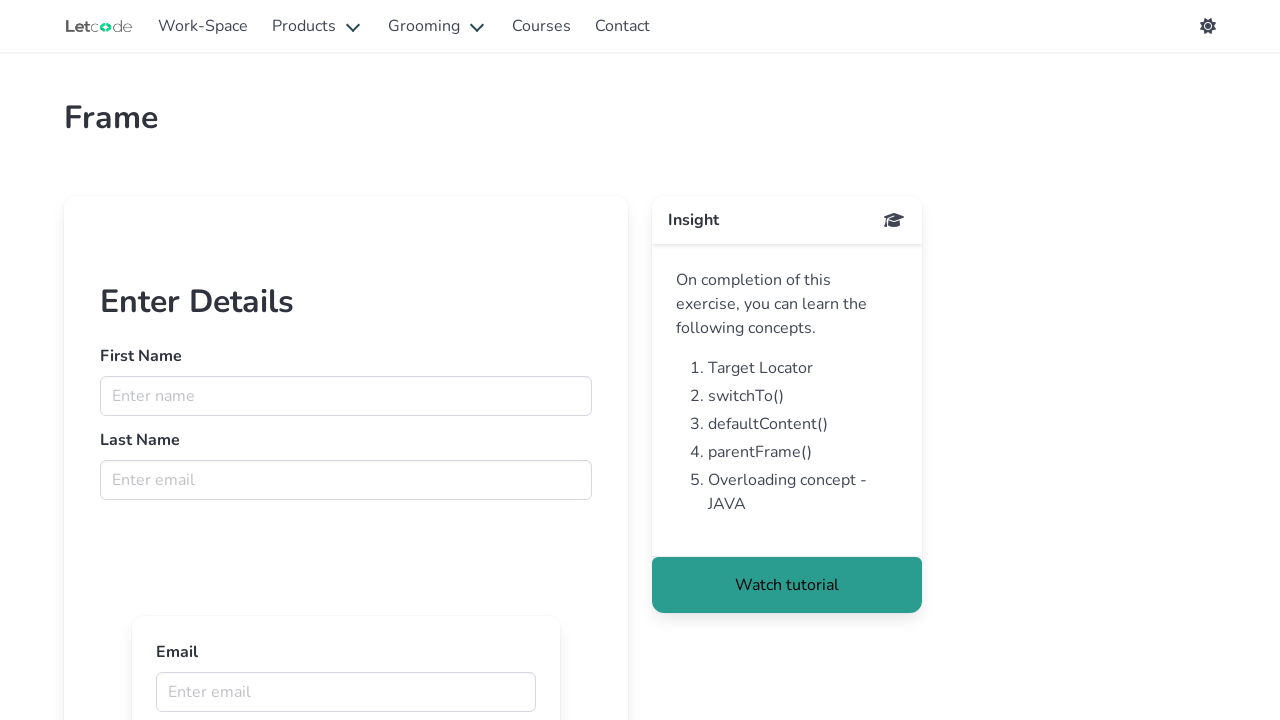

Filled first name field with 'Samuel' in outer frame on #firstFr >> internal:control=enter-frame >> input[name='fname']
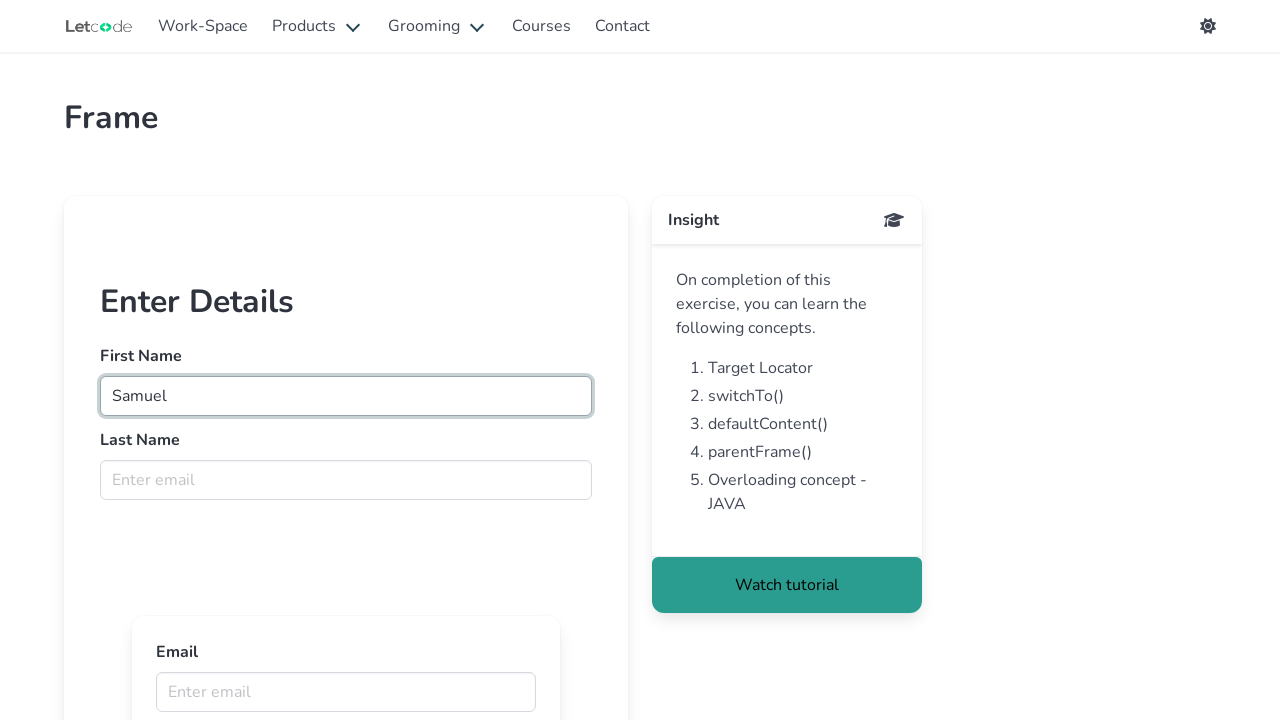

Filled last name field with 'Kingston' in outer frame on #firstFr >> internal:control=enter-frame >> input[name='lname']
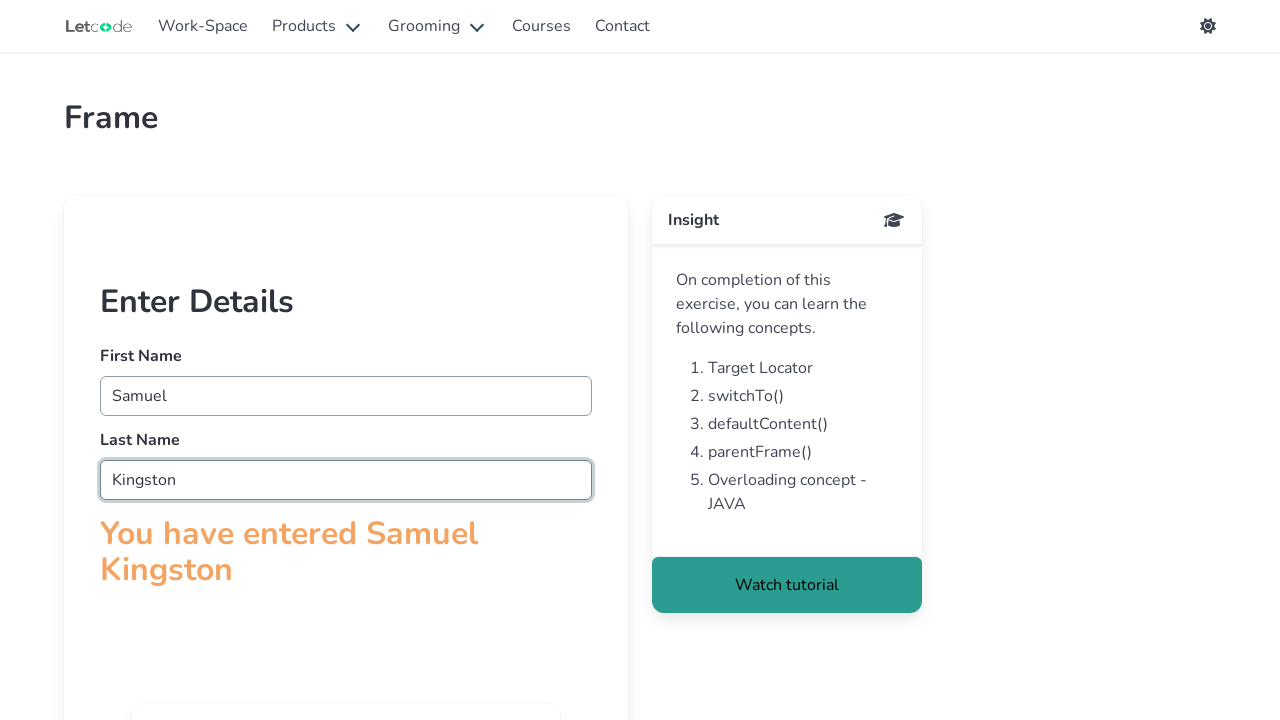

Located inner frame within outer frame
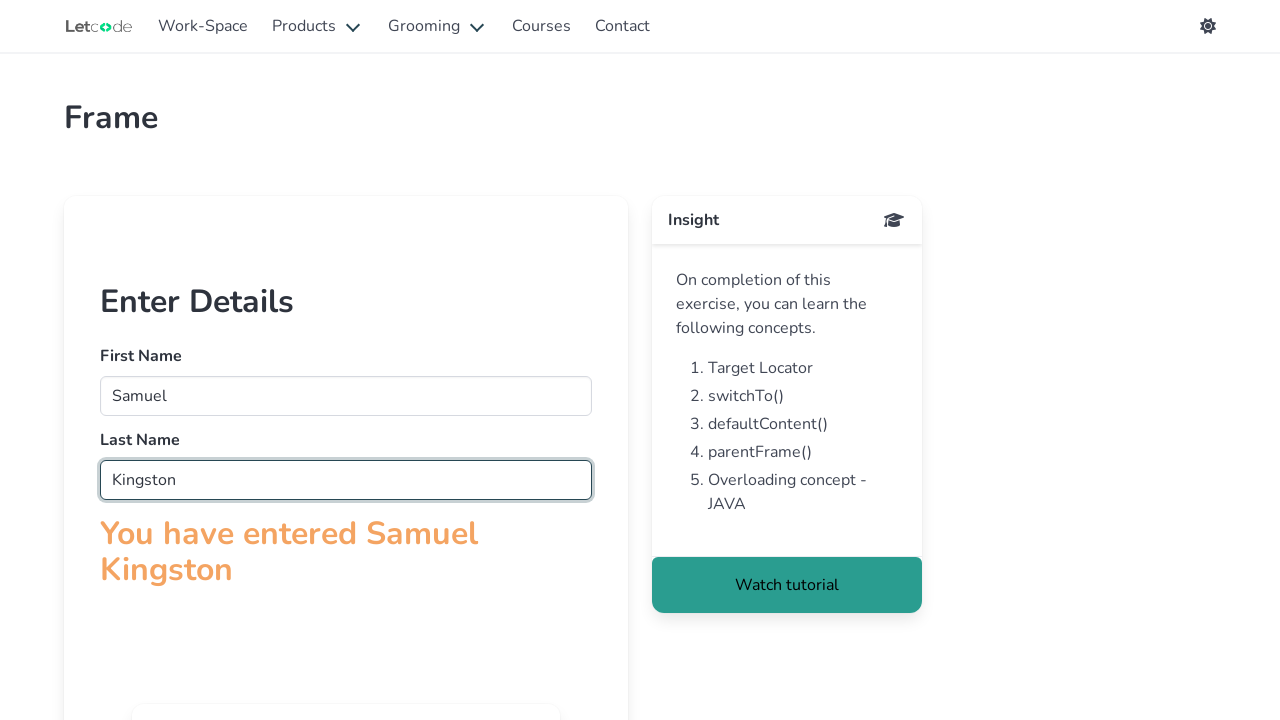

Scrolled to email field in inner frame
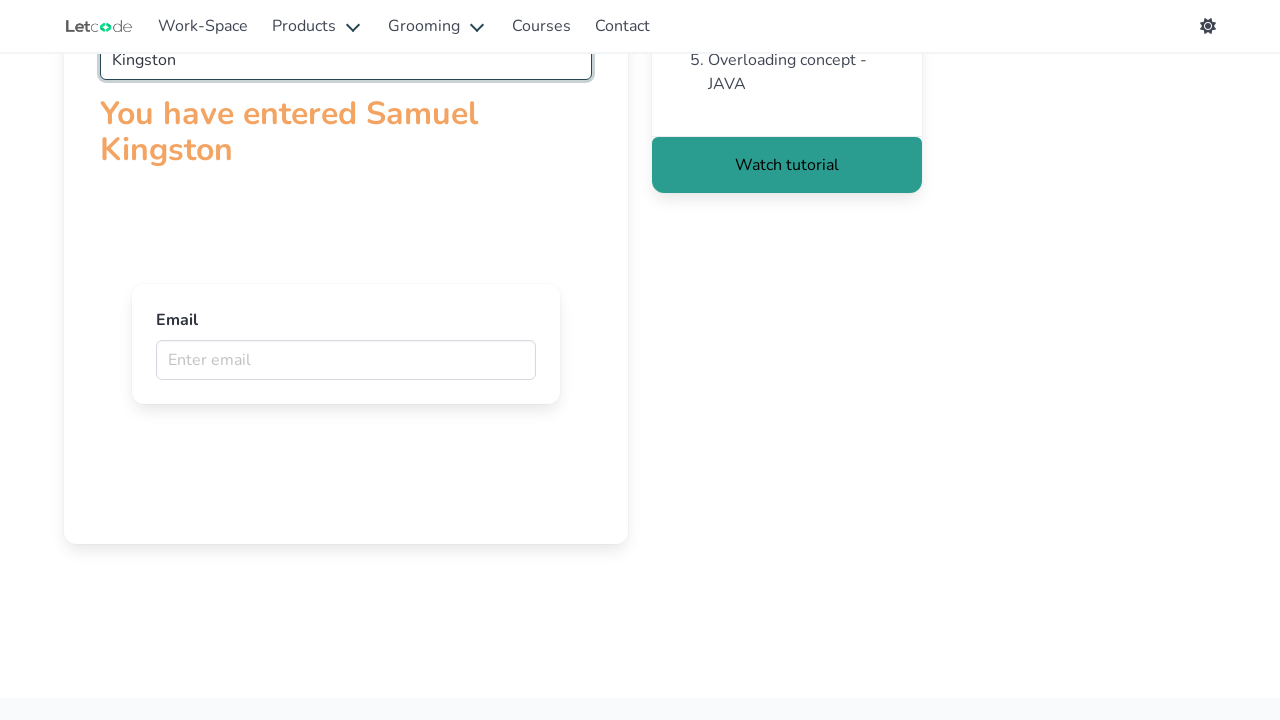

Filled email field with 'testuser@hotmail.com' in inner frame on #firstFr >> internal:control=enter-frame >> iframe[src='innerframe'] >> internal
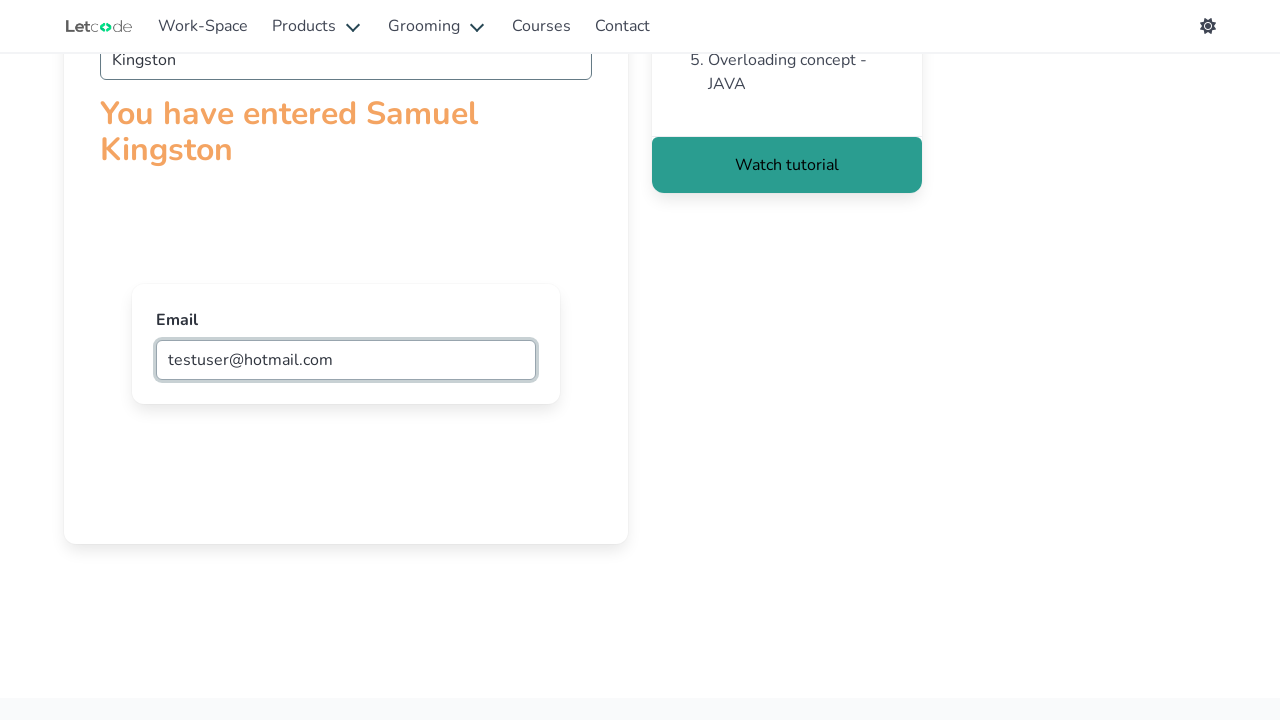

Scrolled back to first name field in outer frame
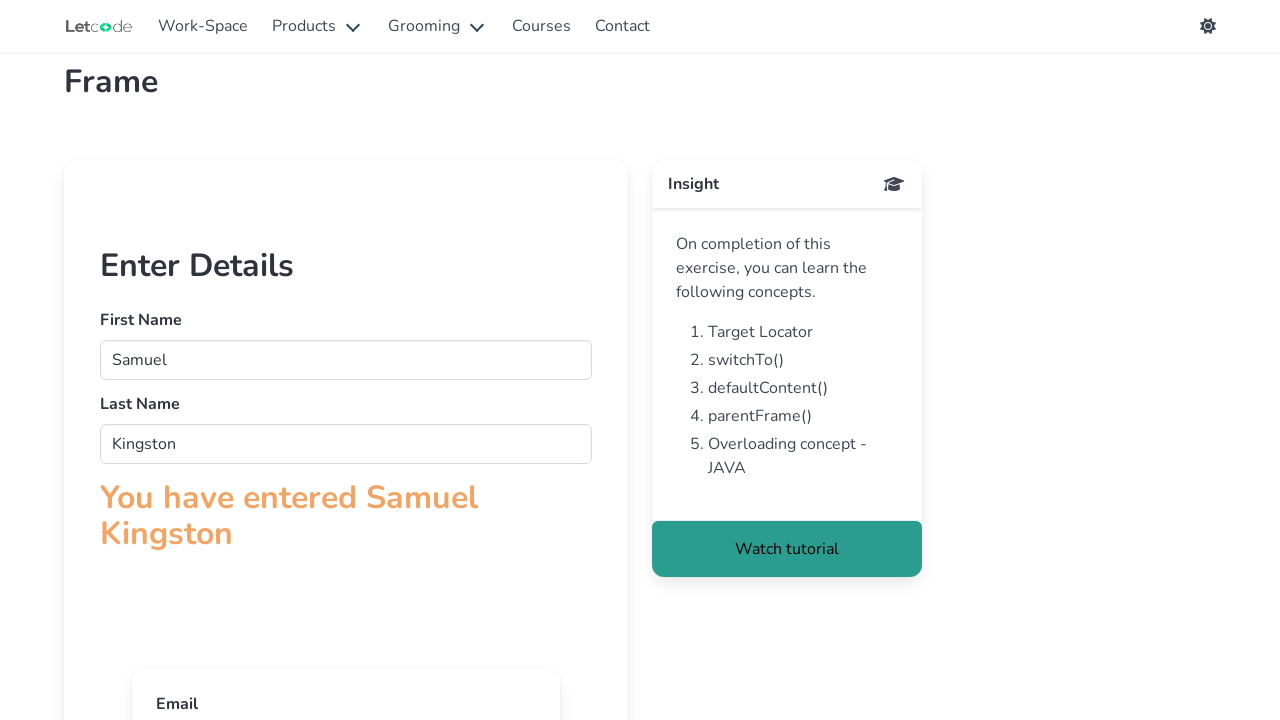

Updated first name field to 'Alexander' in outer frame on #firstFr >> internal:control=enter-frame >> input[name='fname']
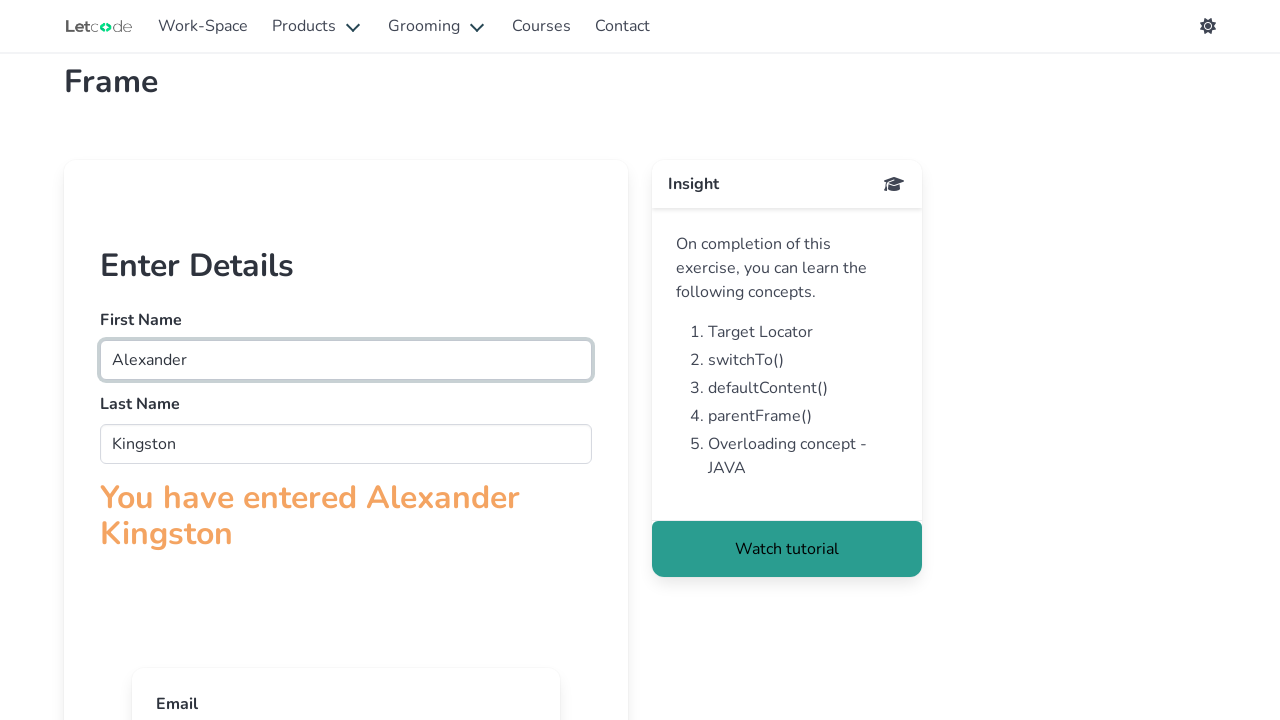

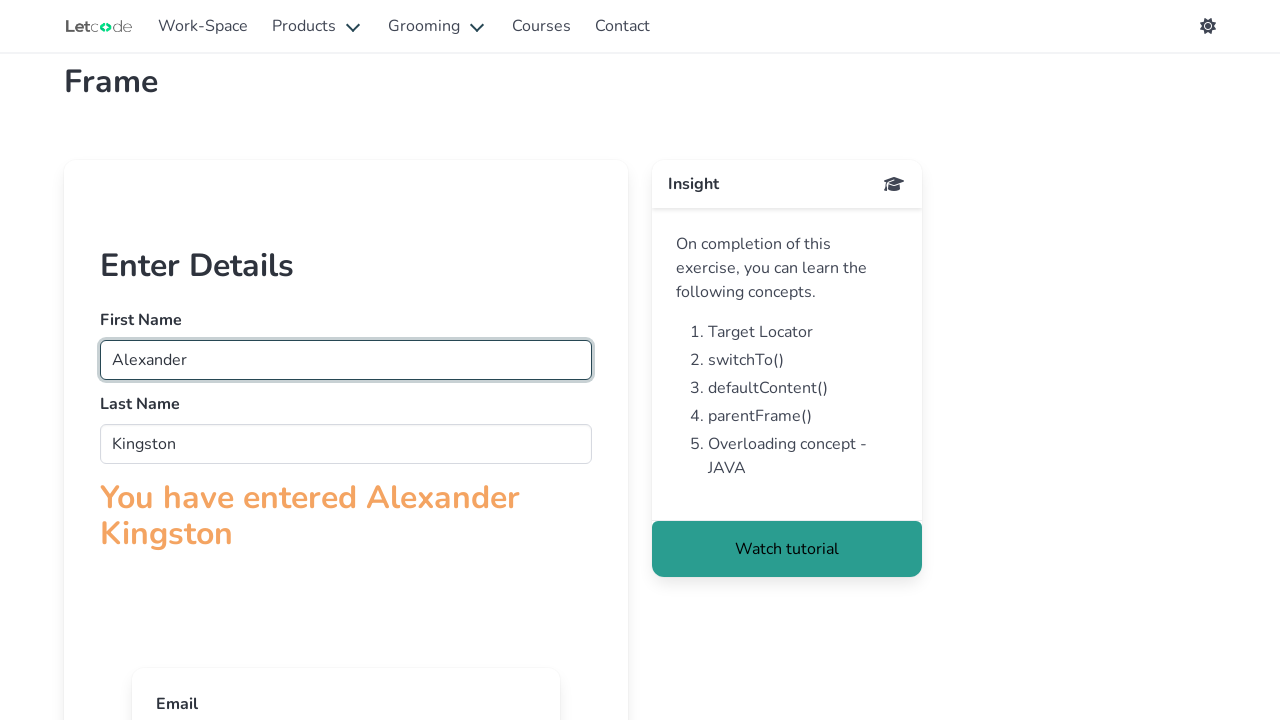